Tests dynamic element loading by clicking start button and waiting for welcome message to appear

Starting URL: https://syntaxprojects.com/dynamic-elements-loading.php

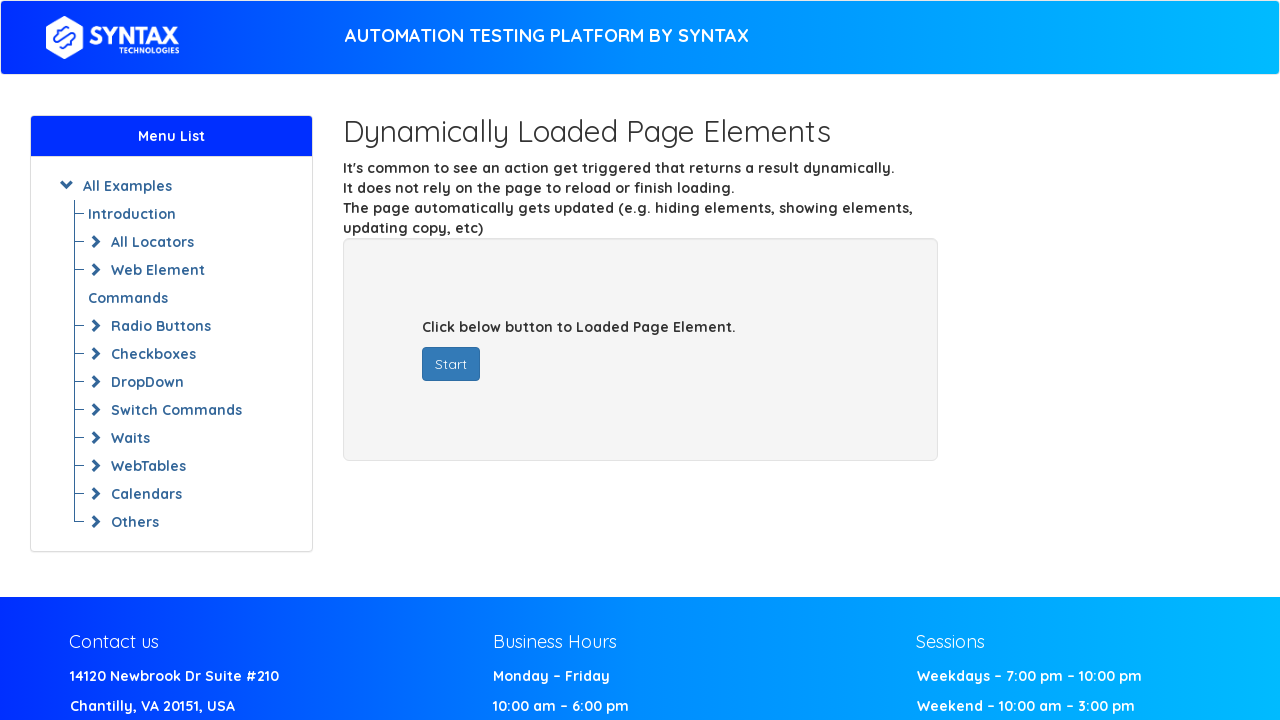

Clicked start button to trigger dynamic content loading at (451, 364) on #startButton
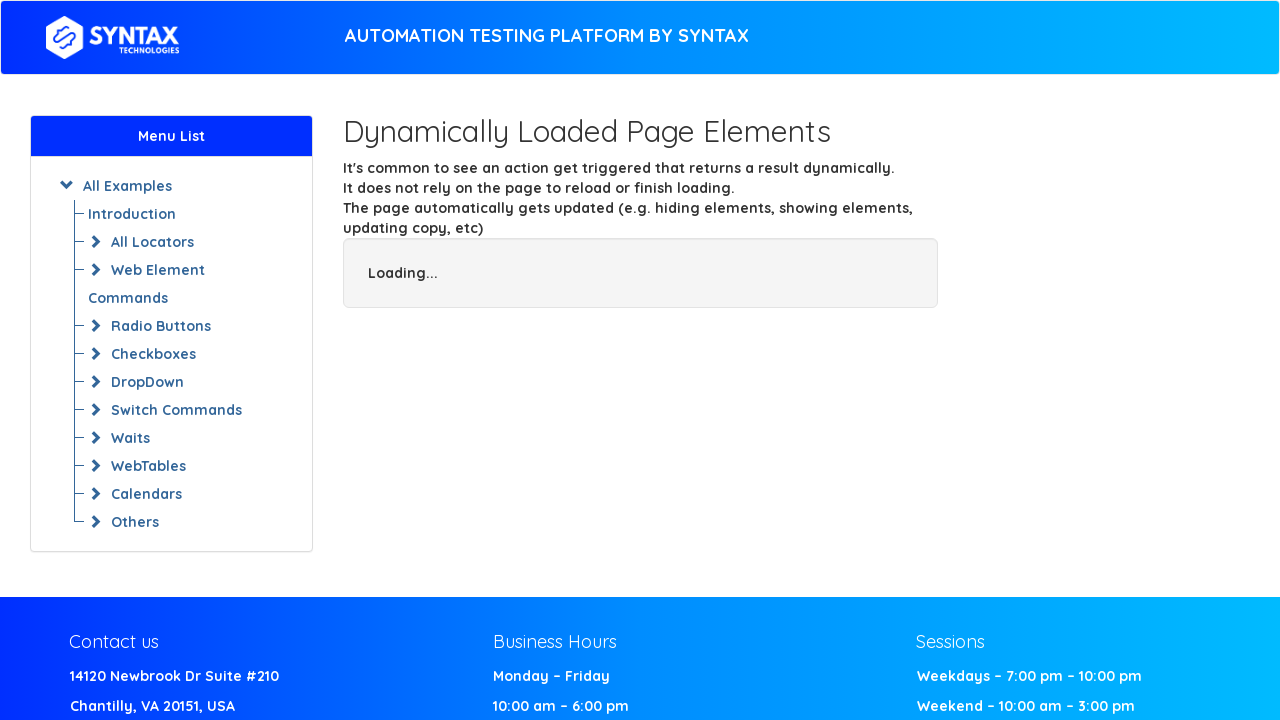

Welcome message appeared after dynamic loading
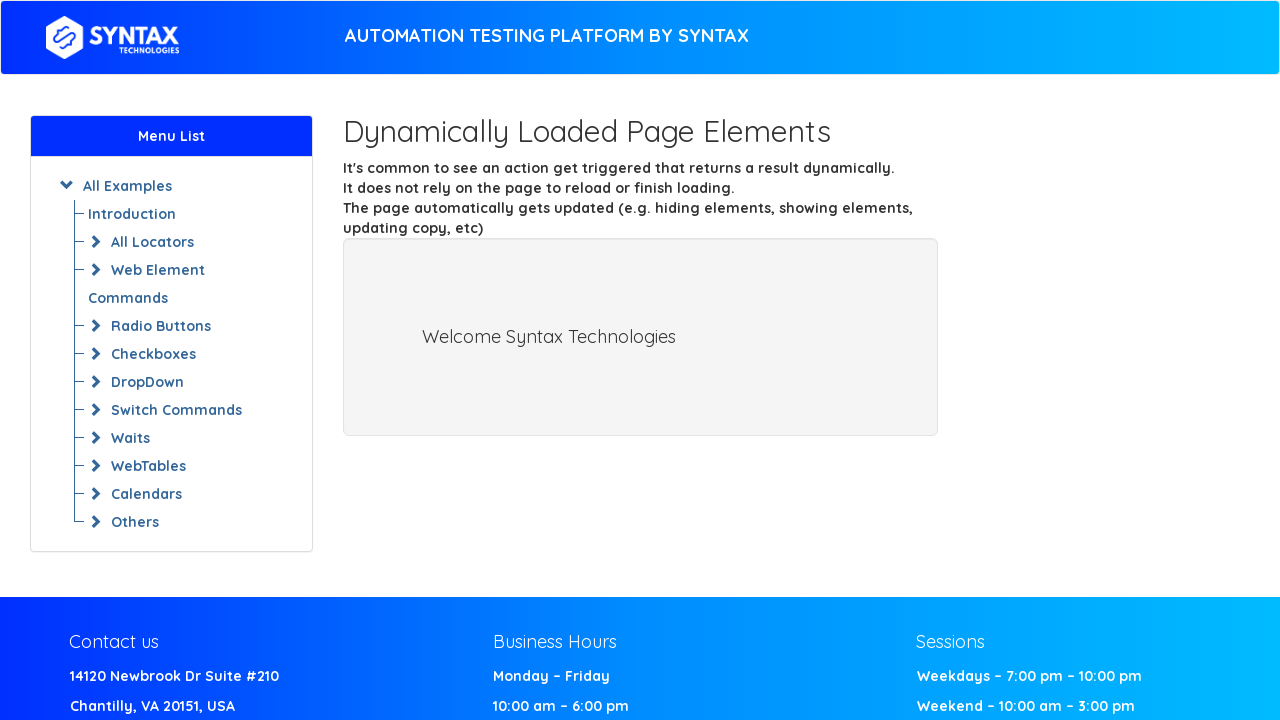

Retrieved welcome message text: Welcome Syntax Technologies
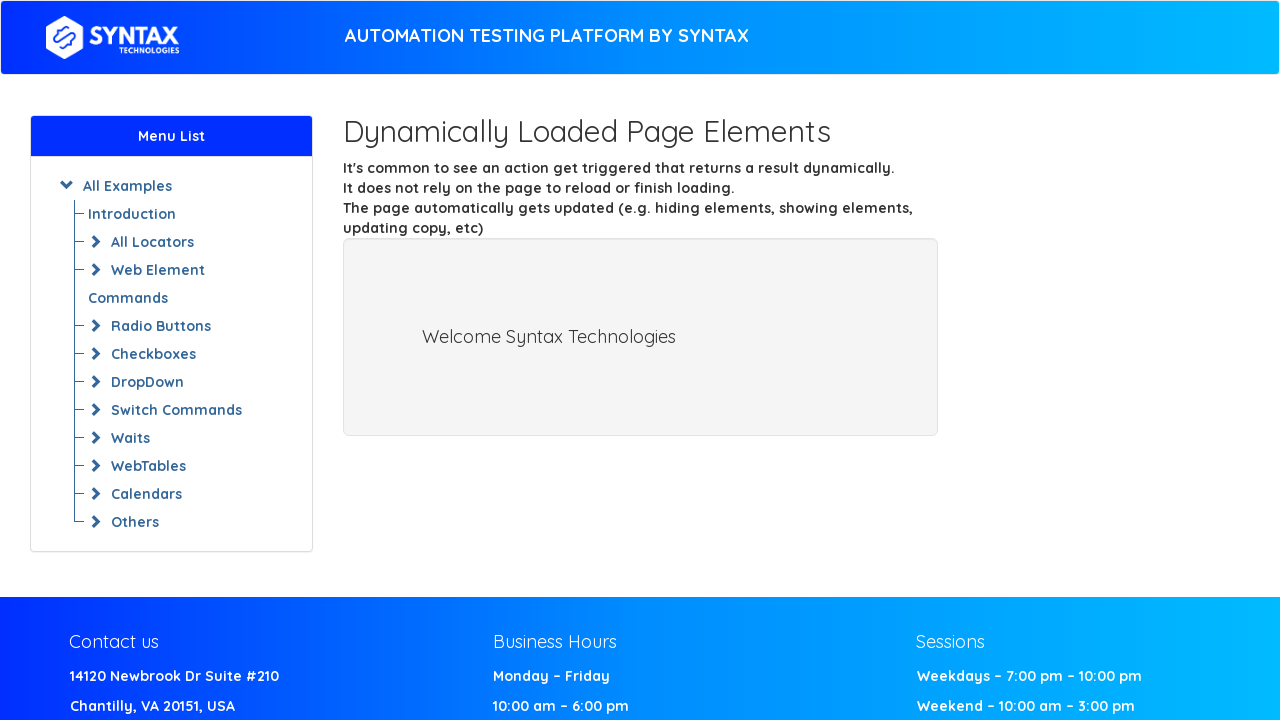

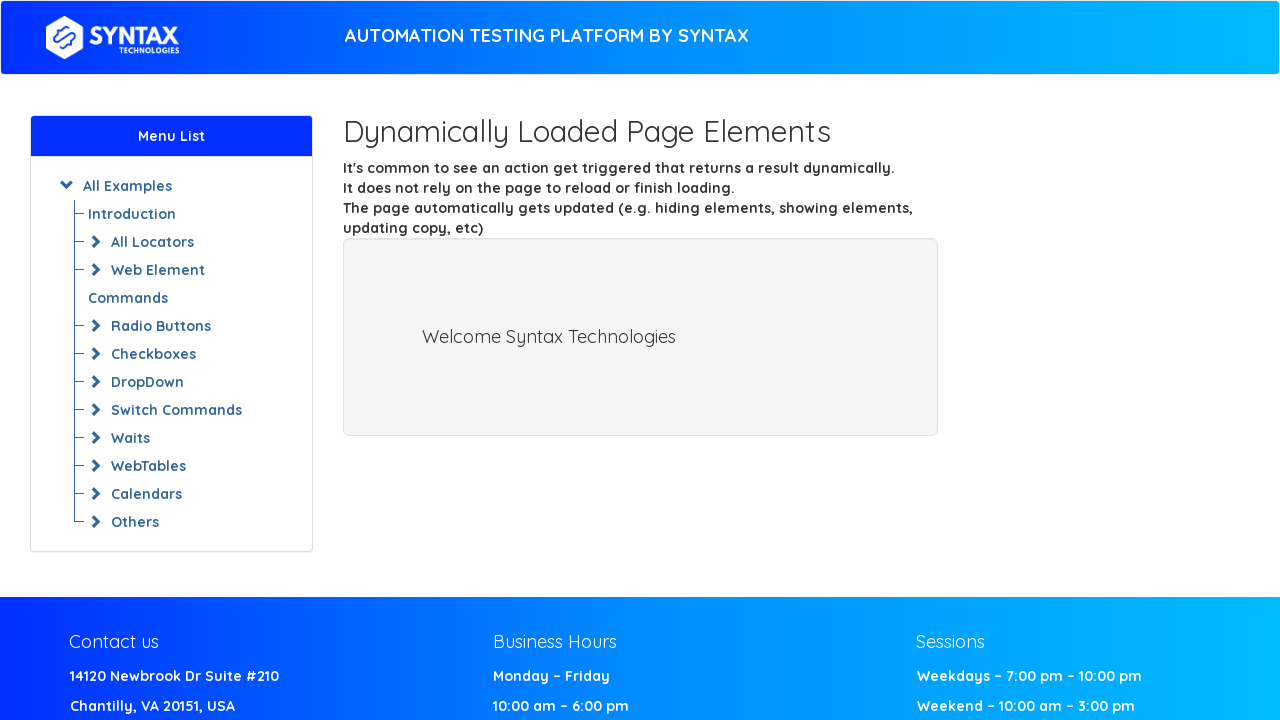